Navigates to a soccer statistics page and clicks the "All matches" button to display match data in a table

Starting URL: https://www.adamchoi.co.uk/overs/detailed

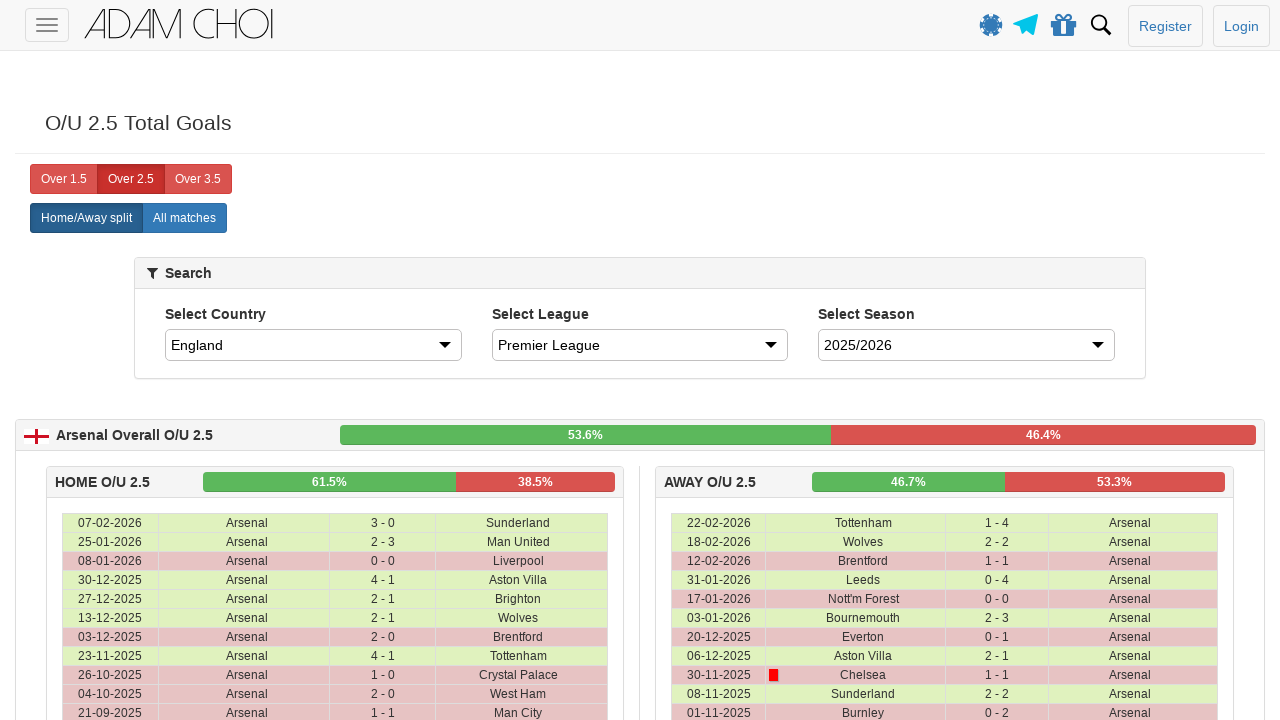

Navigated to soccer statistics page
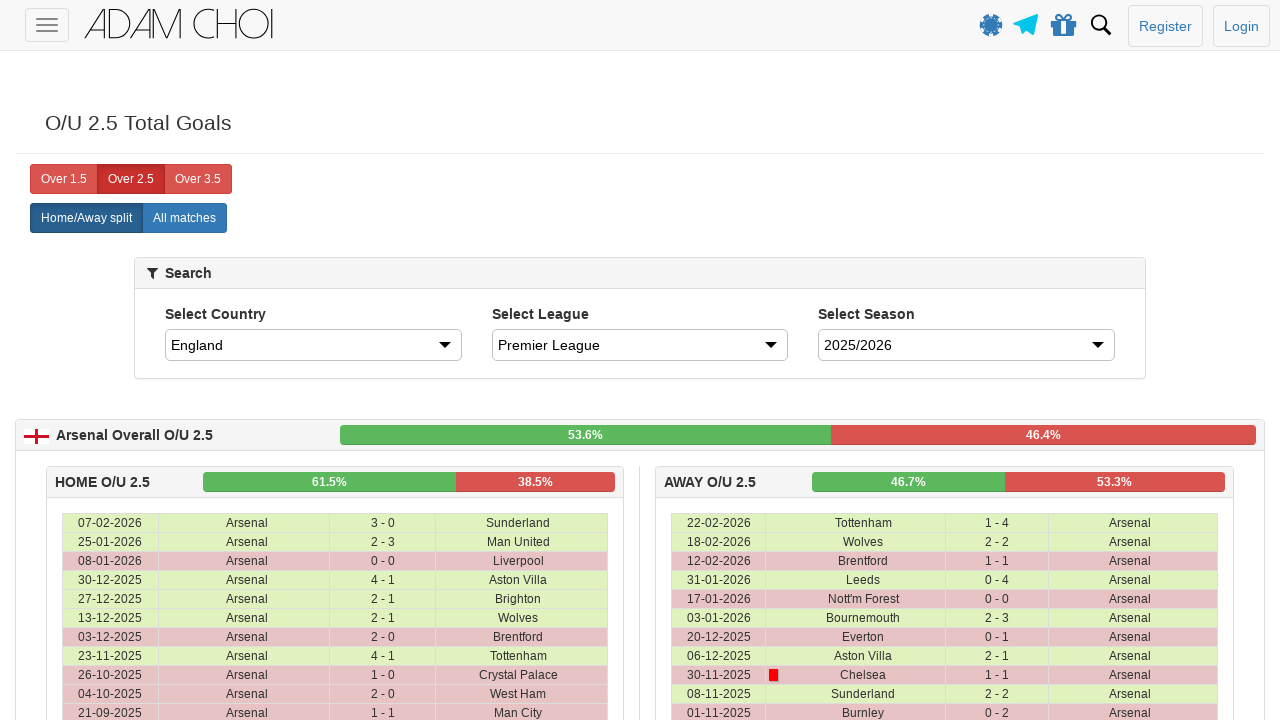

Clicked the 'All matches' button at (184, 218) on xpath=//label[@analytics-event="All matches"]
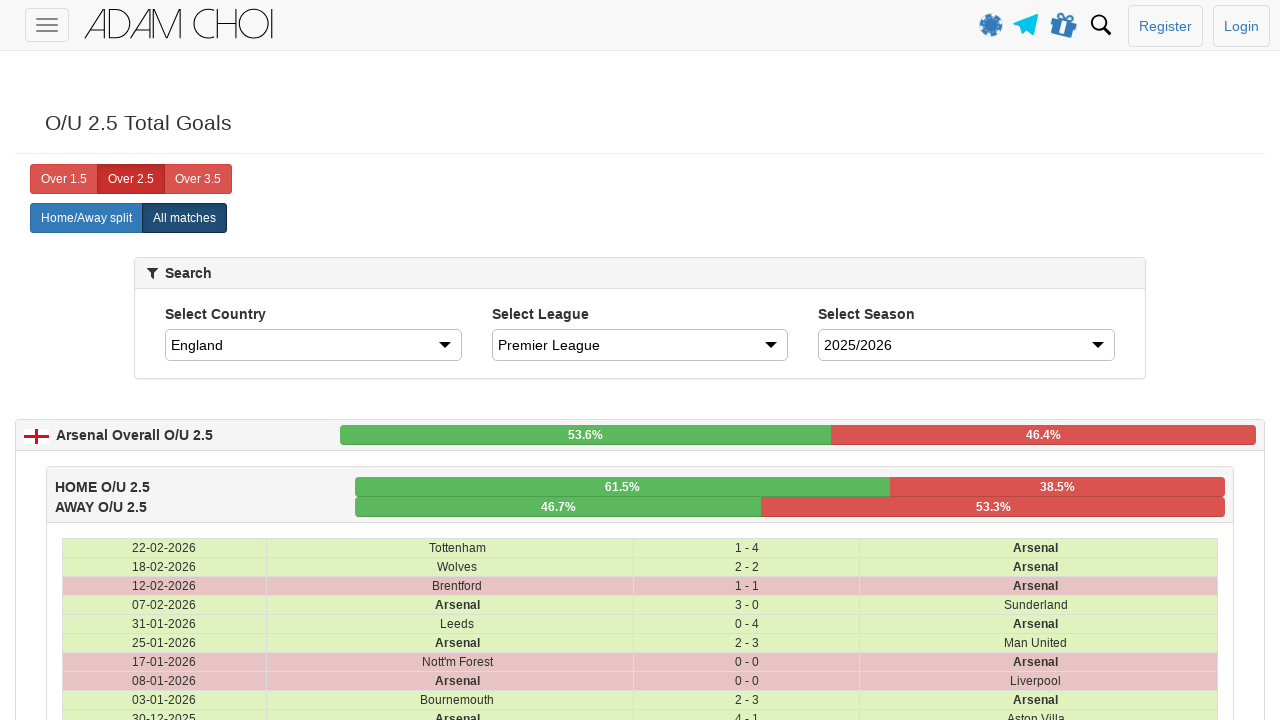

Match data table rows loaded
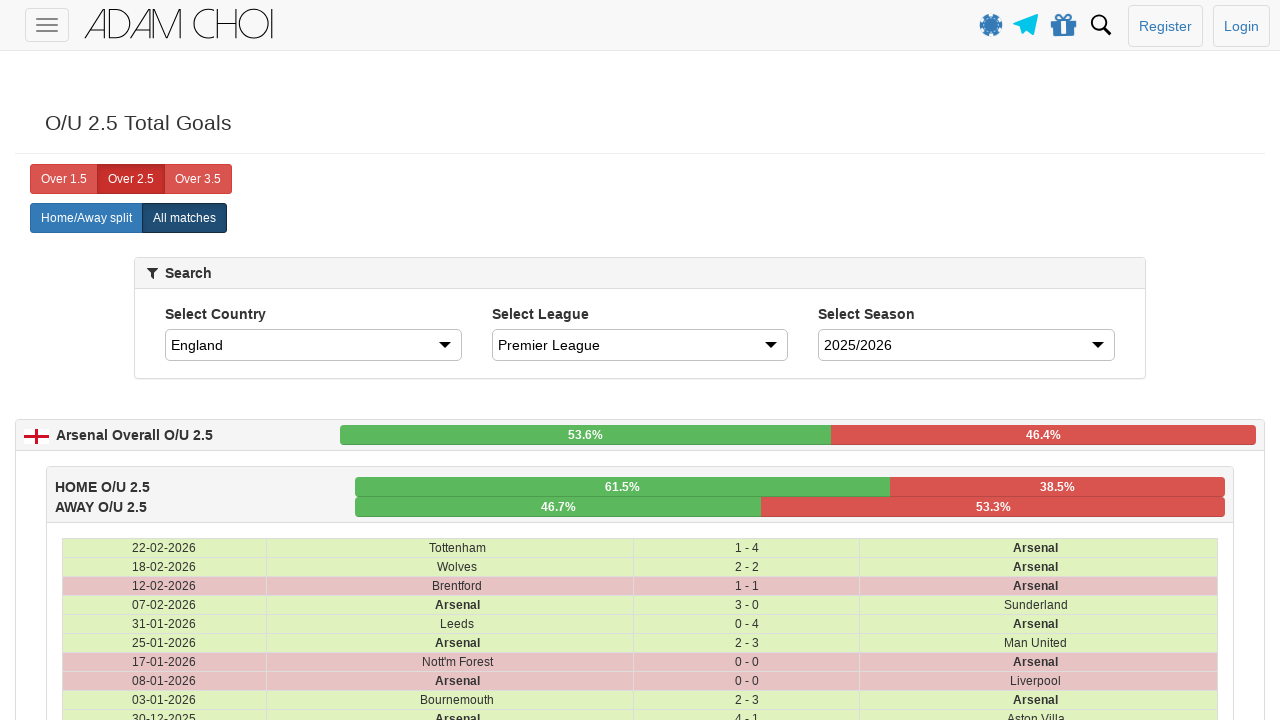

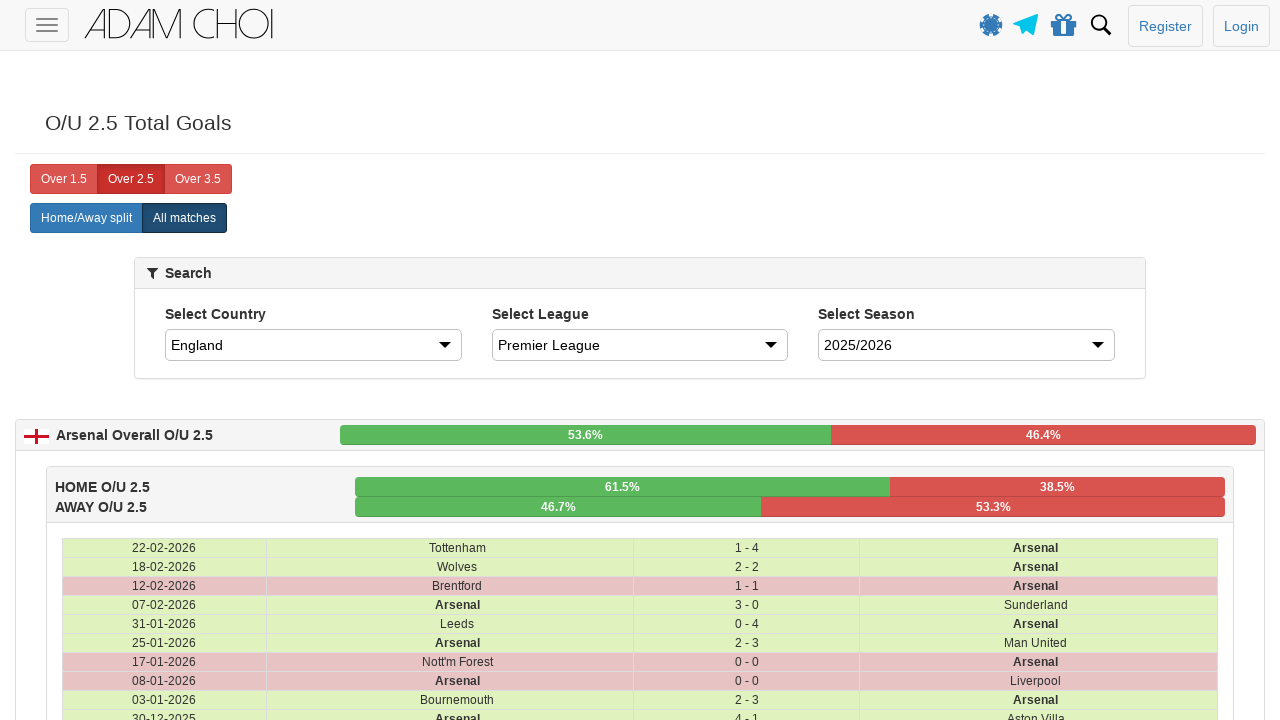